Tests dynamic control enabling by clicking a button that enables a text input field and then entering text into it

Starting URL: https://the-internet.herokuapp.com/dynamic_controls

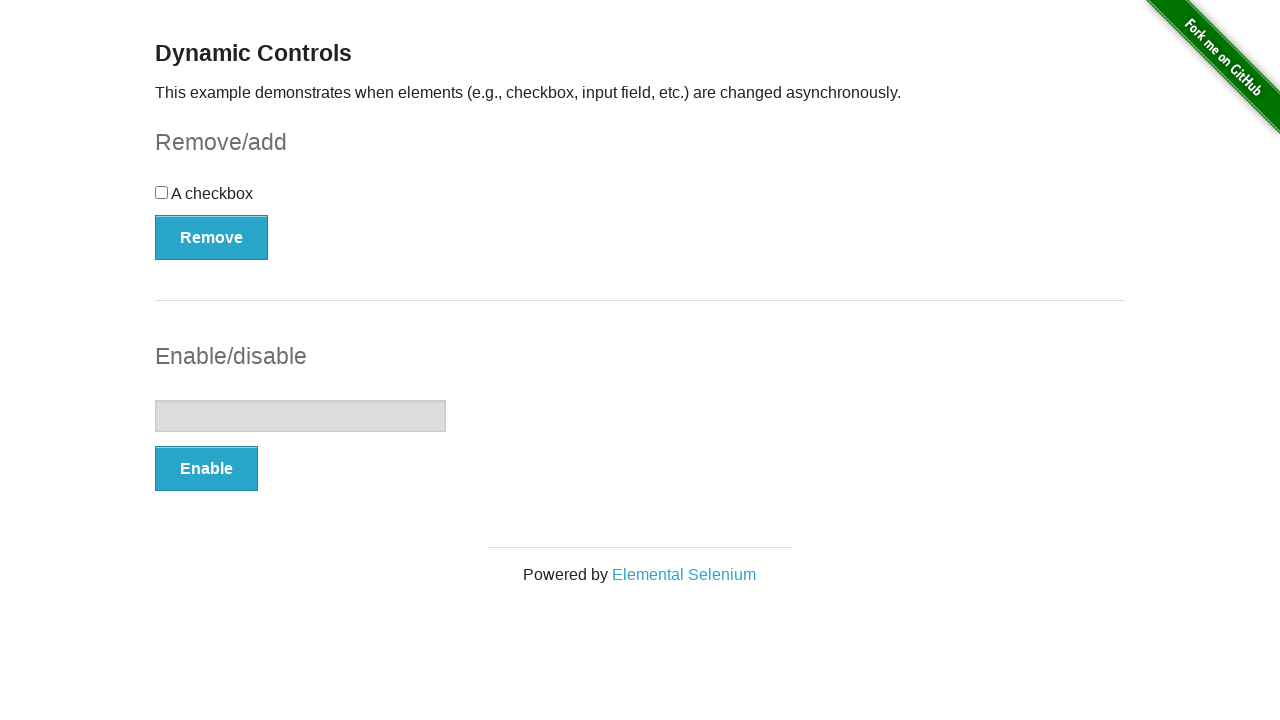

Clicked Enable button to enable text input field at (206, 469) on button:has-text('Enable')
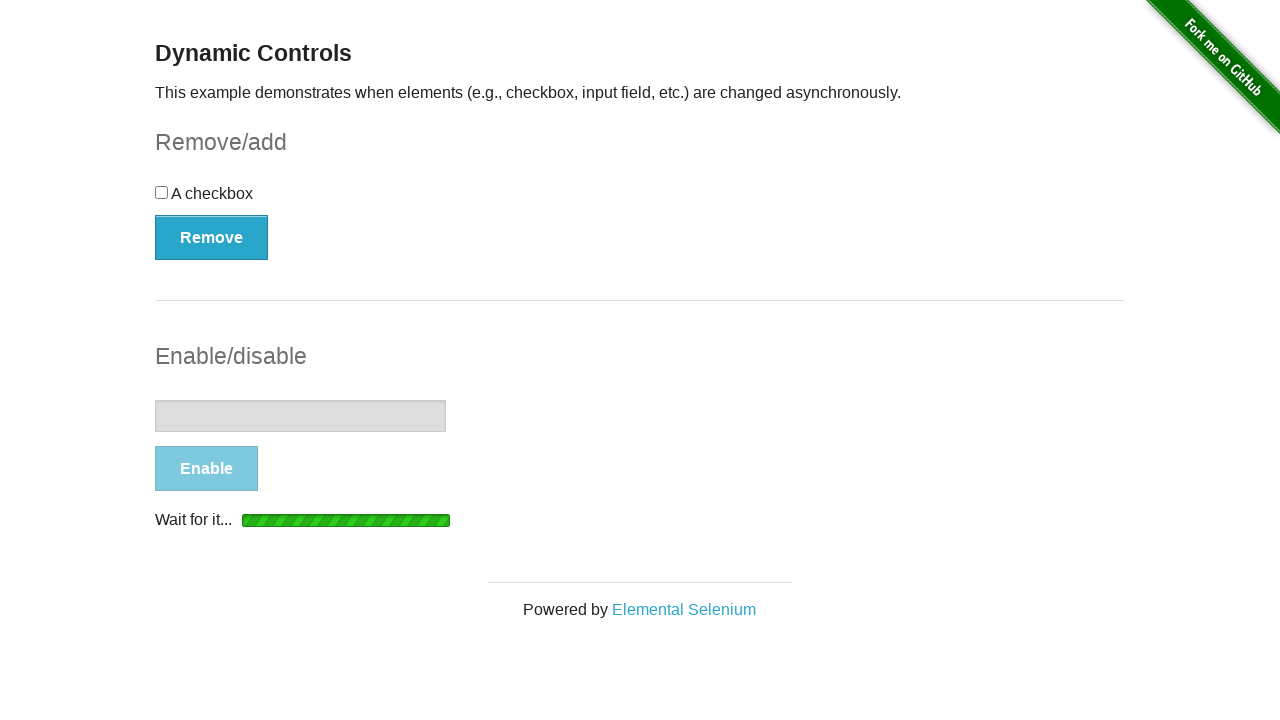

Text input field is now enabled
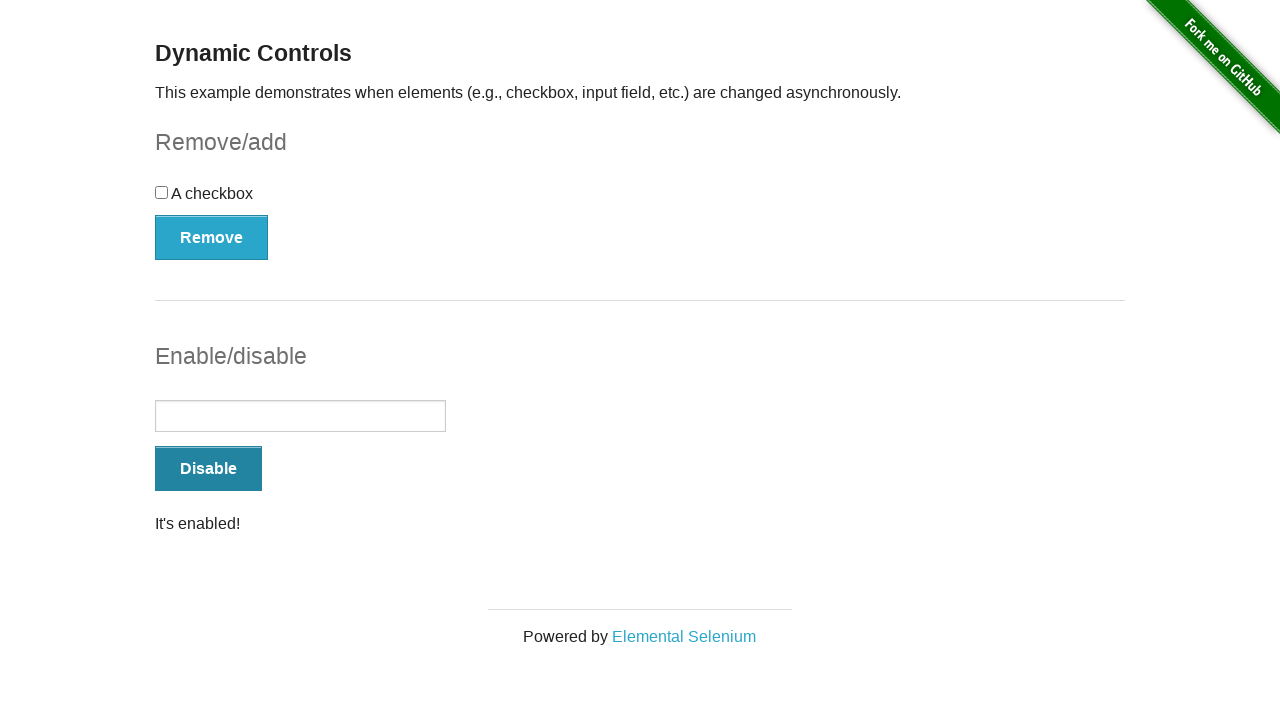

Filled text input field with 'standard_user' on input[type='text']
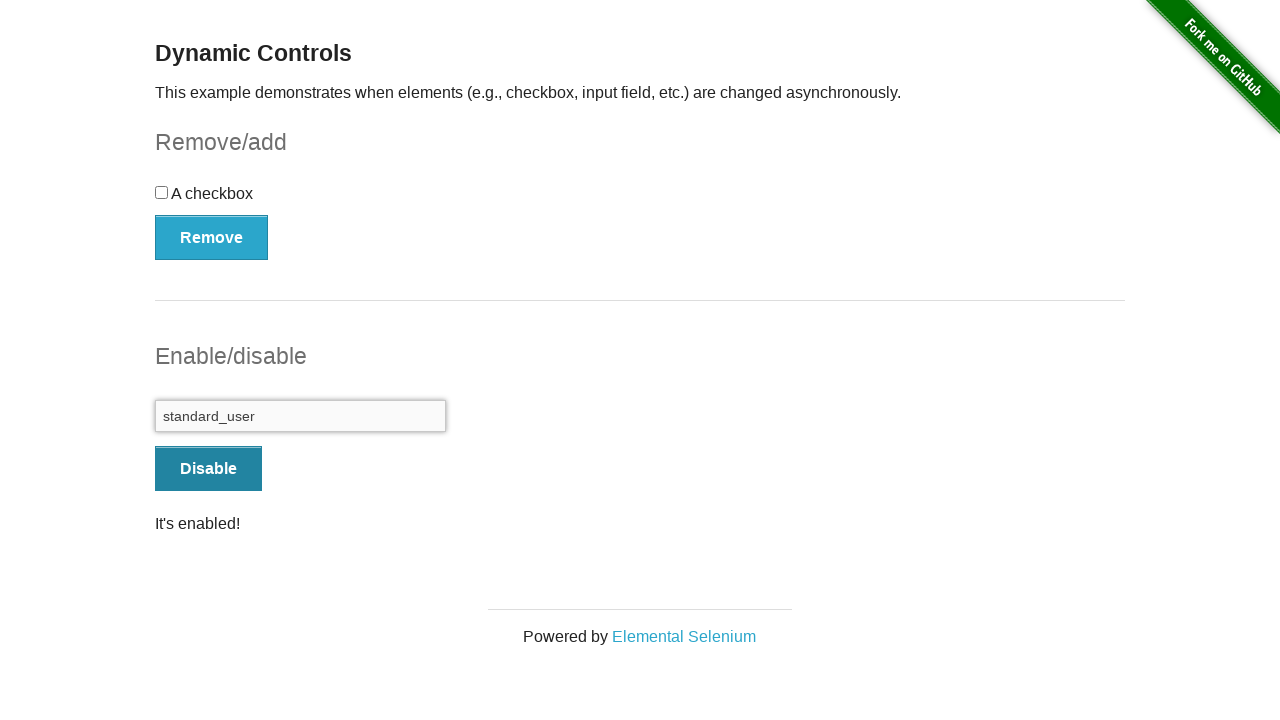

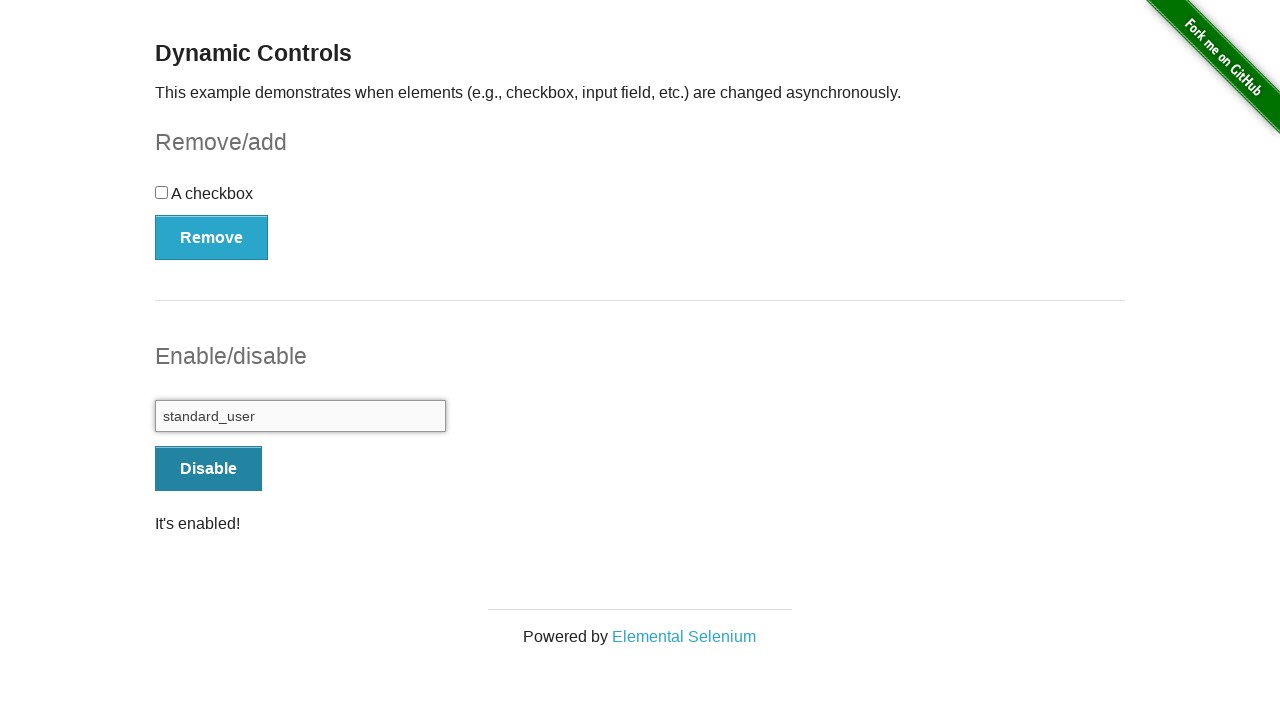